Tests multiple windows functionality by clicking on links, validating text and titles, and switching between browser windows

Starting URL: https://loopcamp.vercel.app/

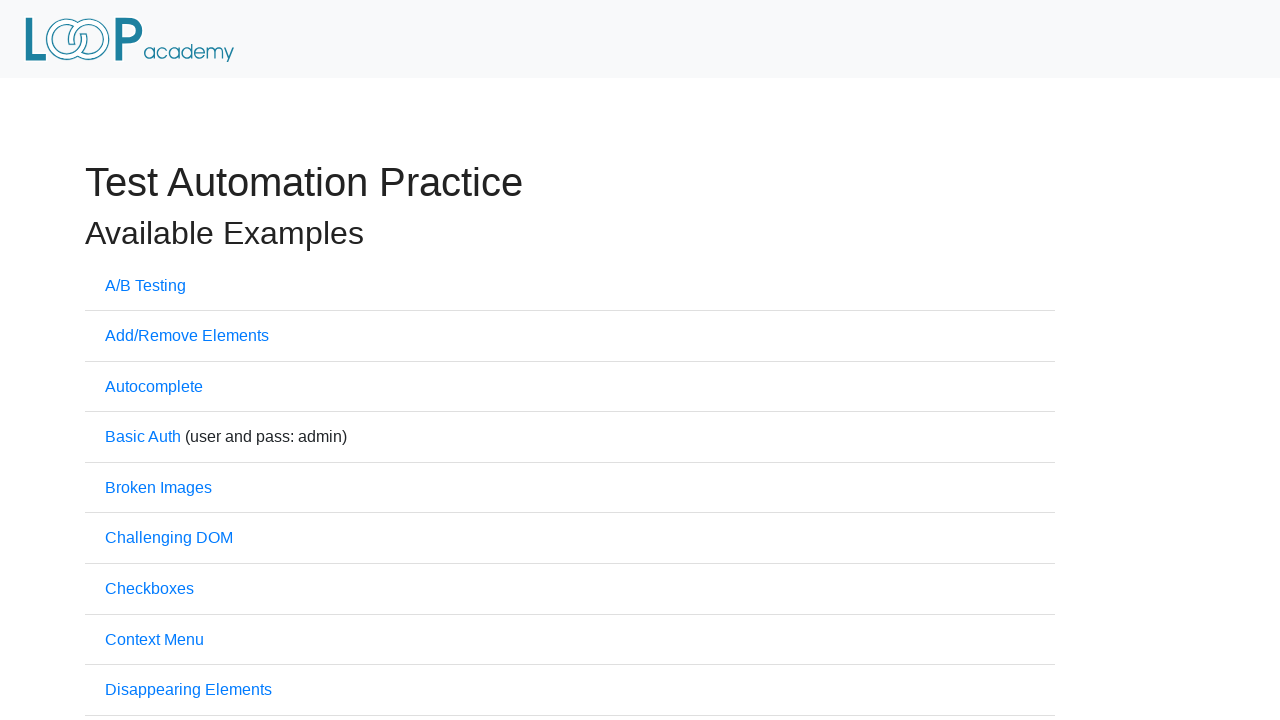

Clicked on 'Multiple Windows' link at (168, 360) on text=Multiple Windows
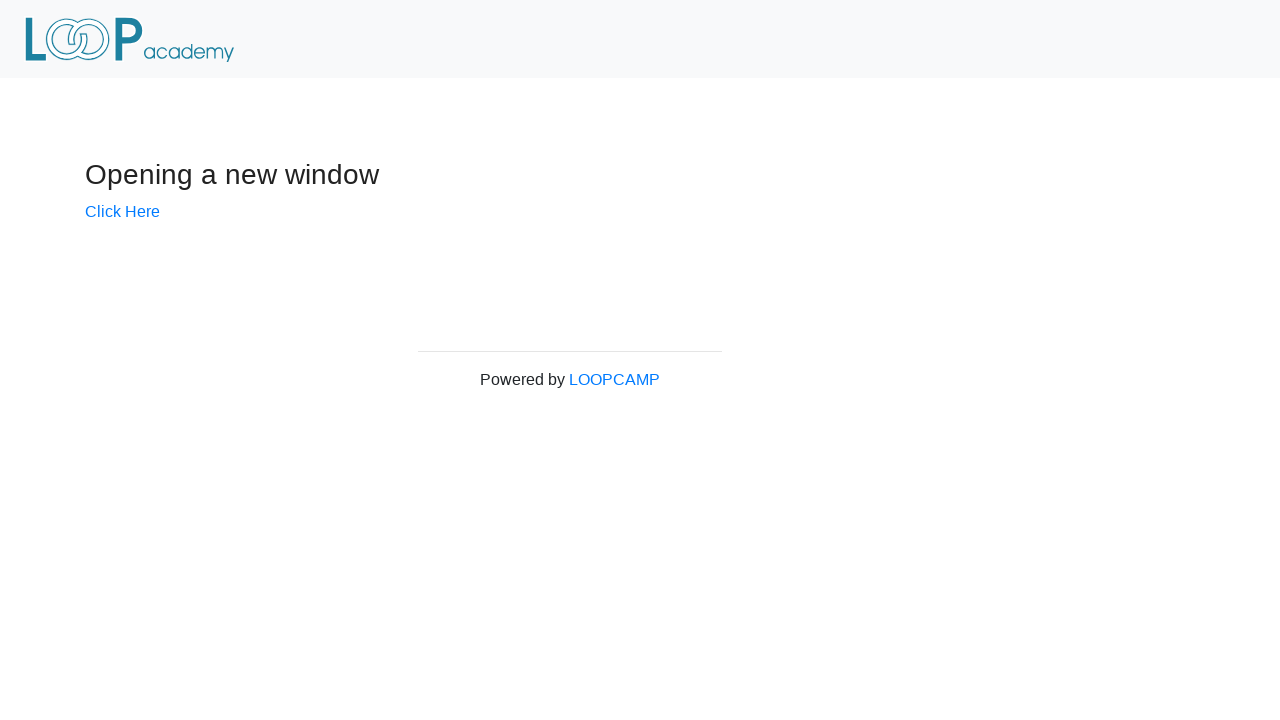

Waited for 'Powered by LOOPCAMP' text to appear
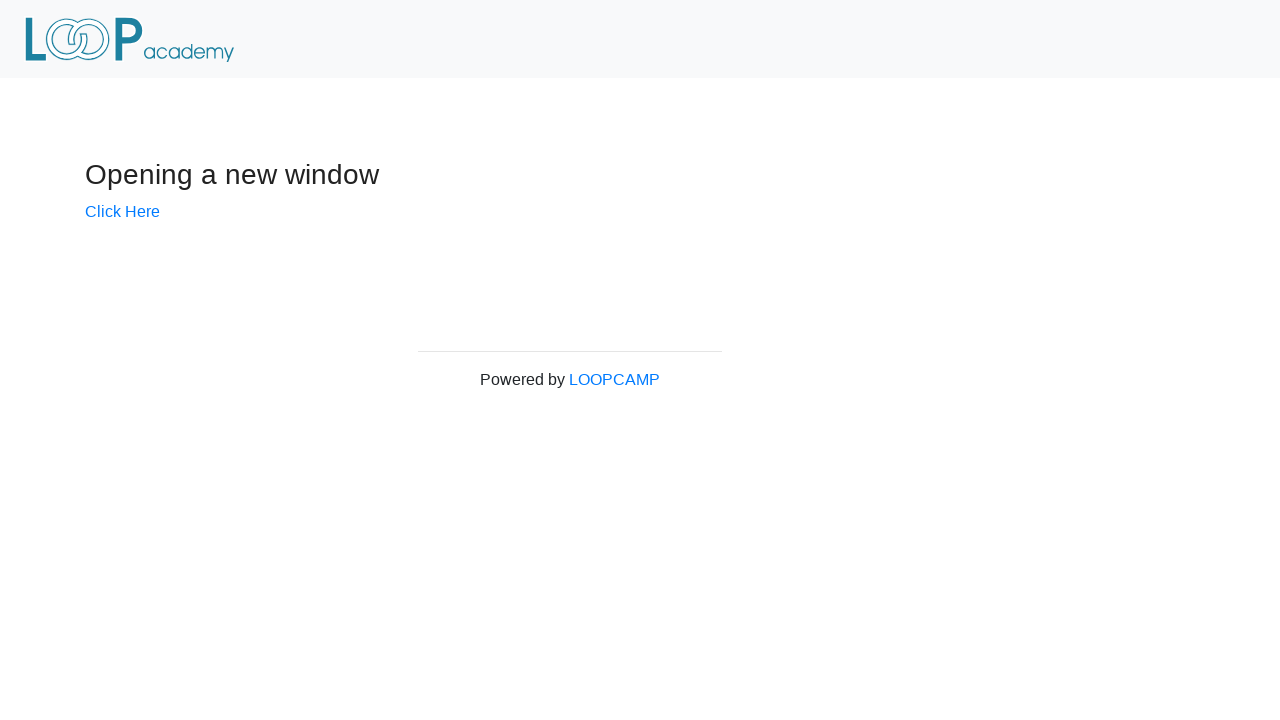

Verified page title is 'Windows'
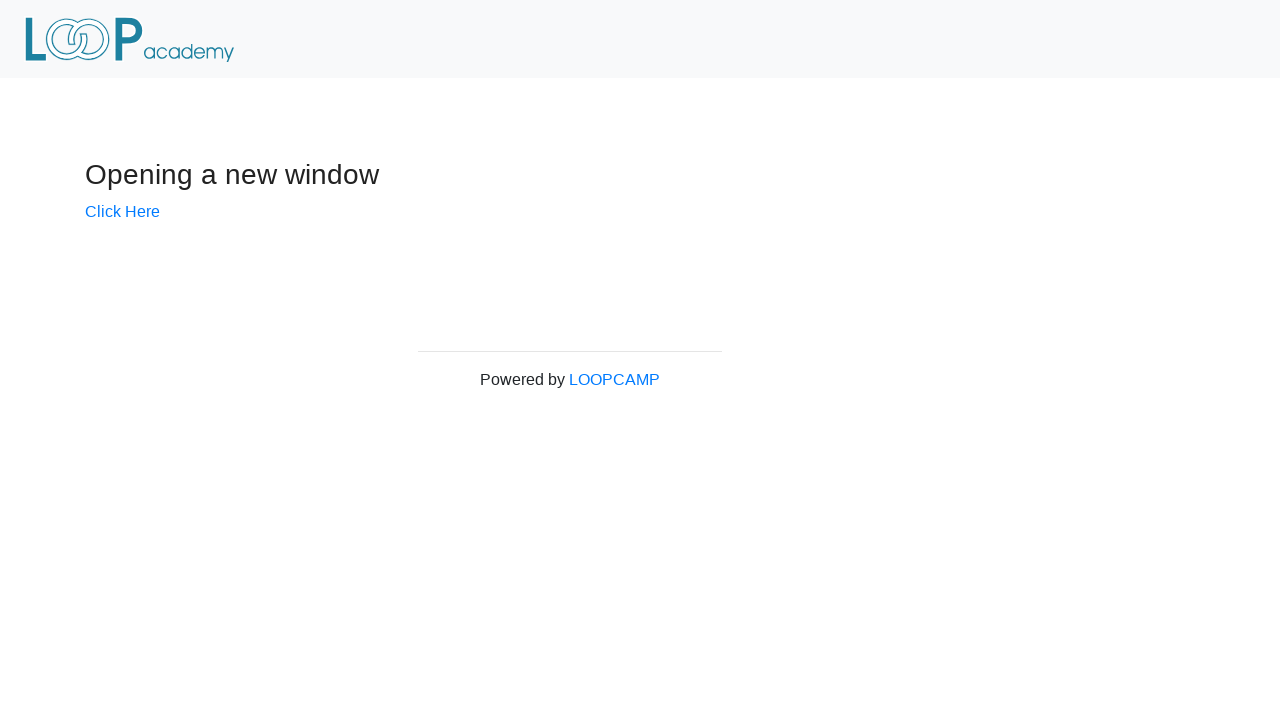

Clicked on 'Click Here' link to open new window at (122, 211) on text=Click Here
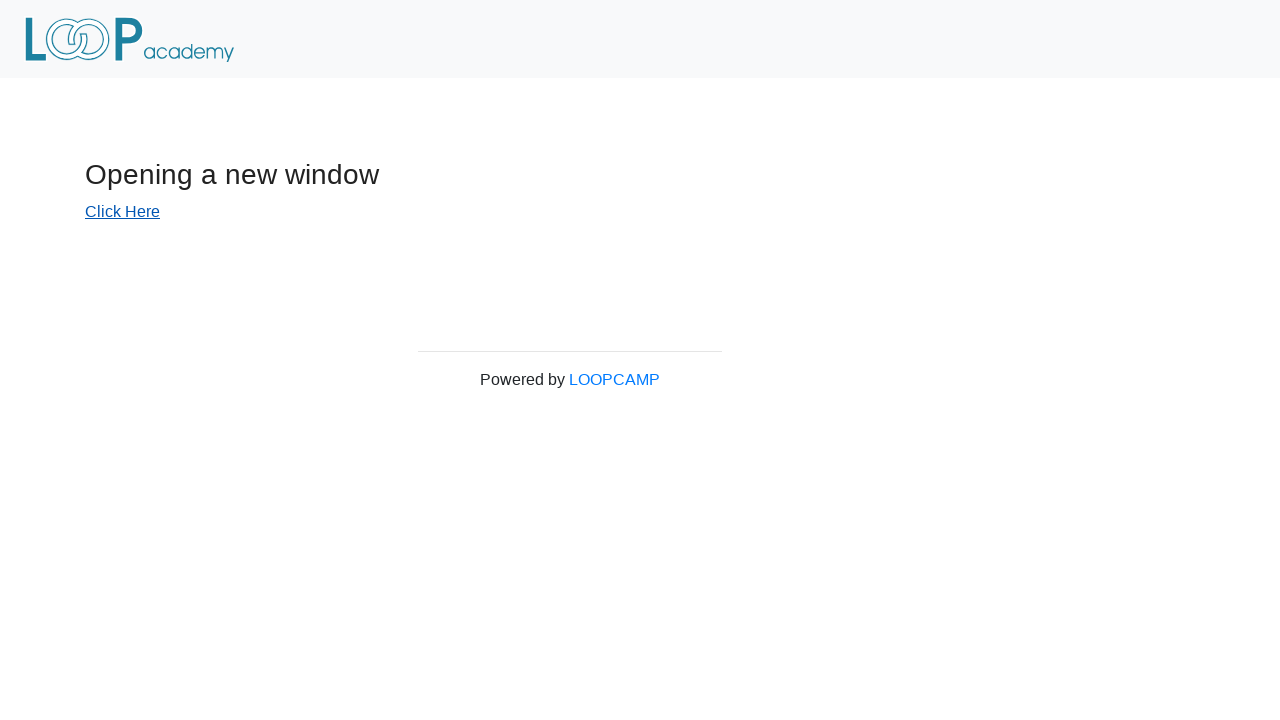

New window loaded completely
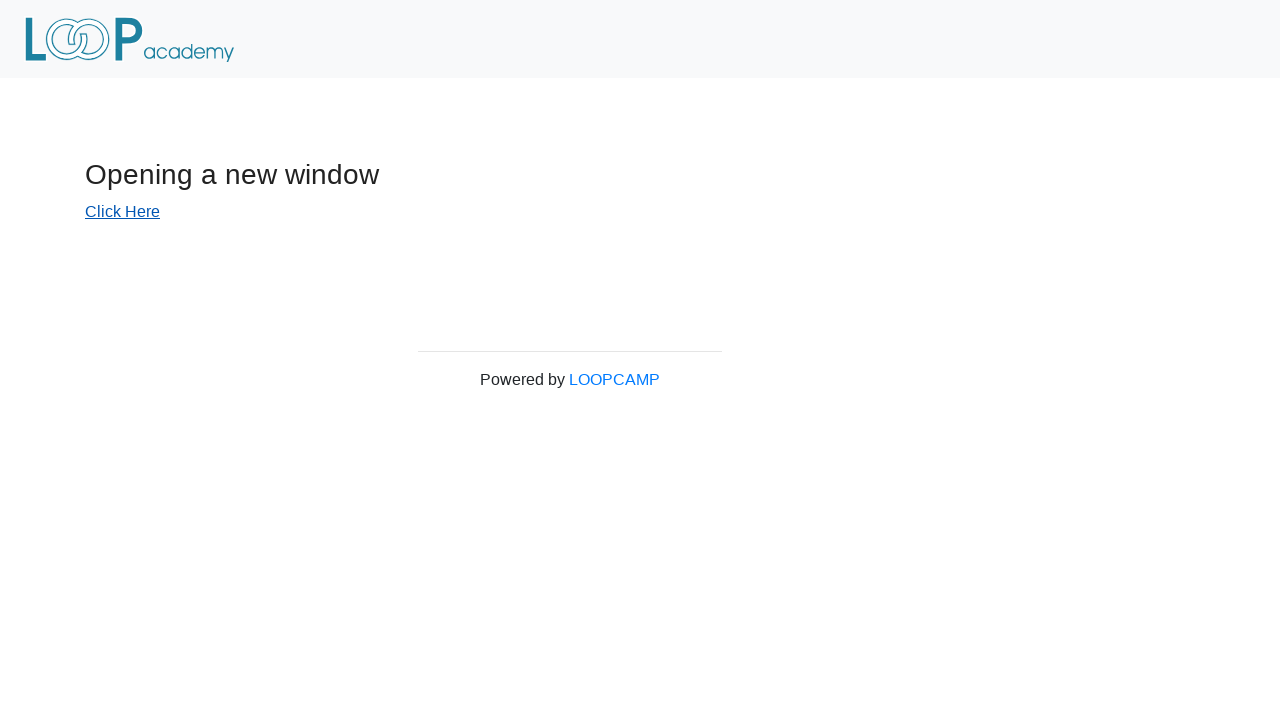

Verified new window title is 'New Window'
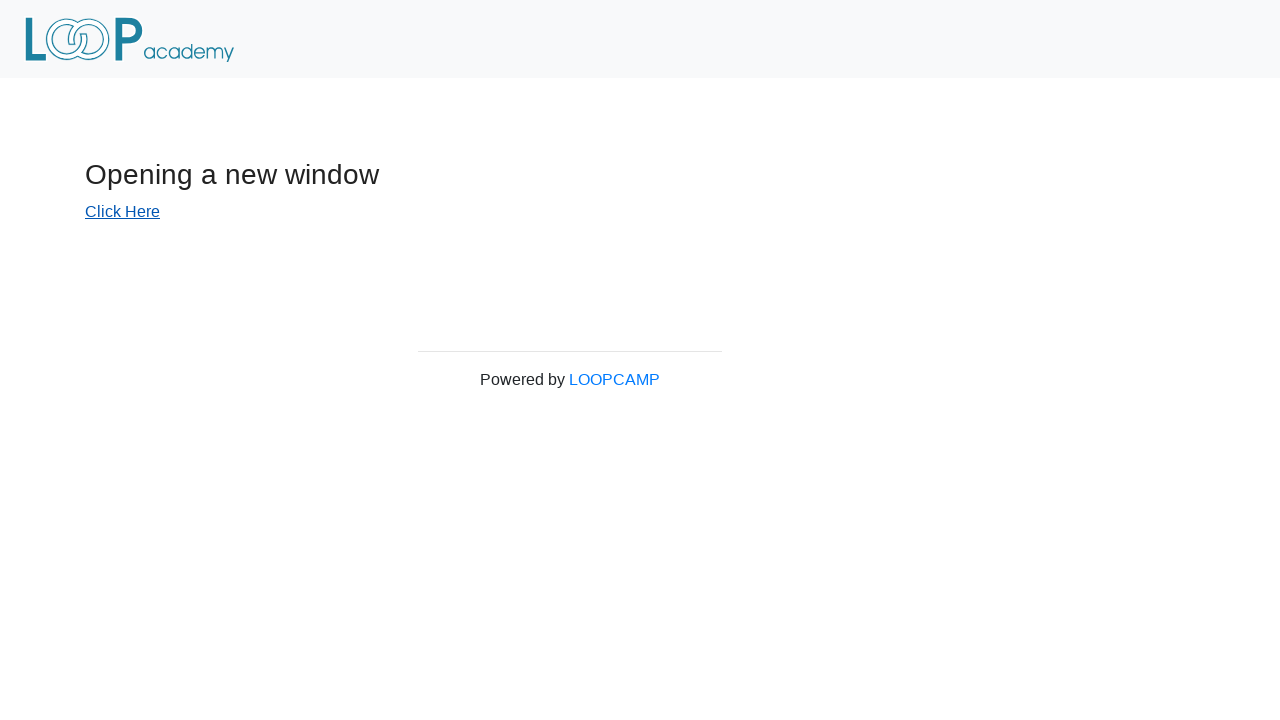

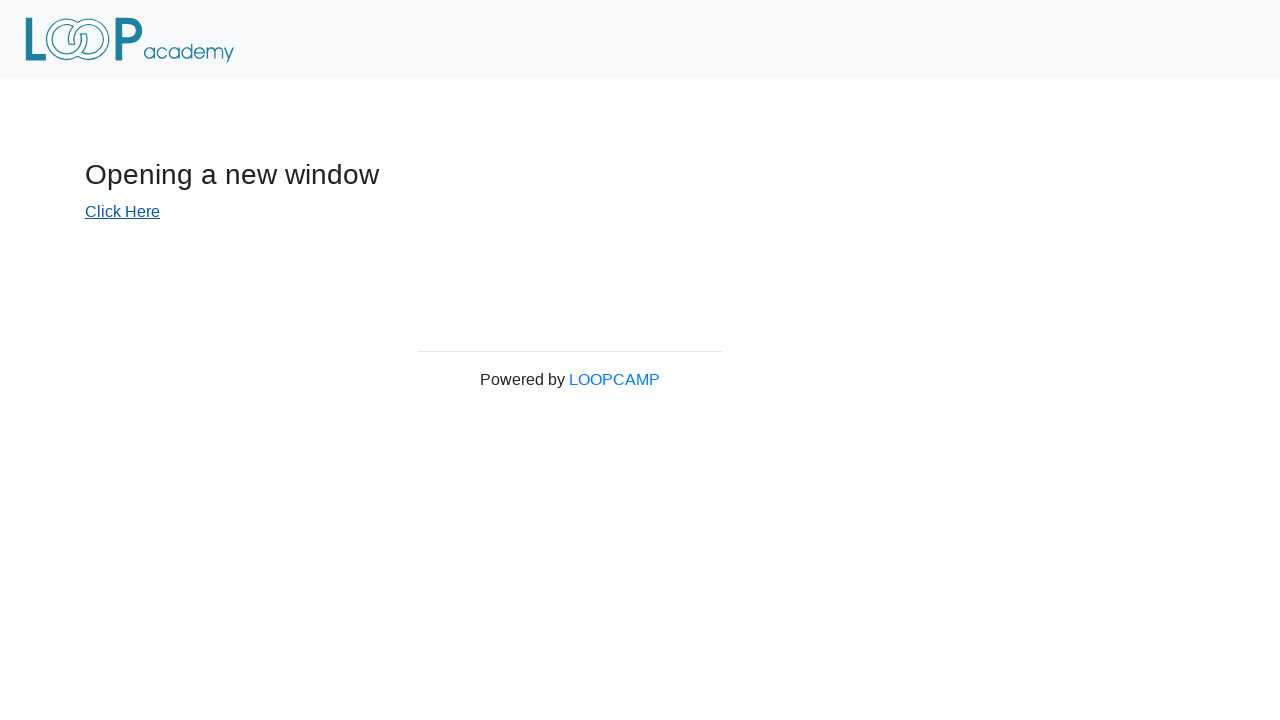